Tests navigation to Australian Open page by clicking the tournament link and verifying the correct URL is loaded

Starting URL: https://www.sport-express.ru/tennis/grand-slam/

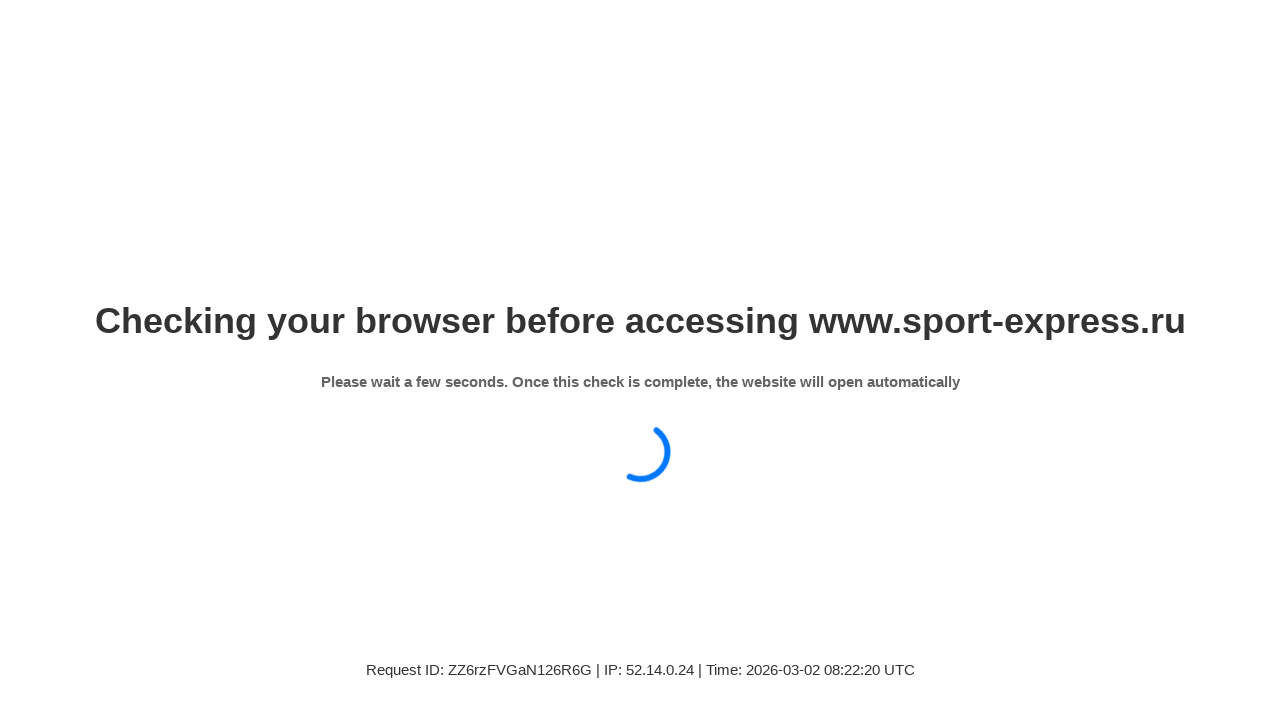

Clicked on Australian Open tournament link at (644, 48) on xpath=//a[normalize-space()='Australian Open']
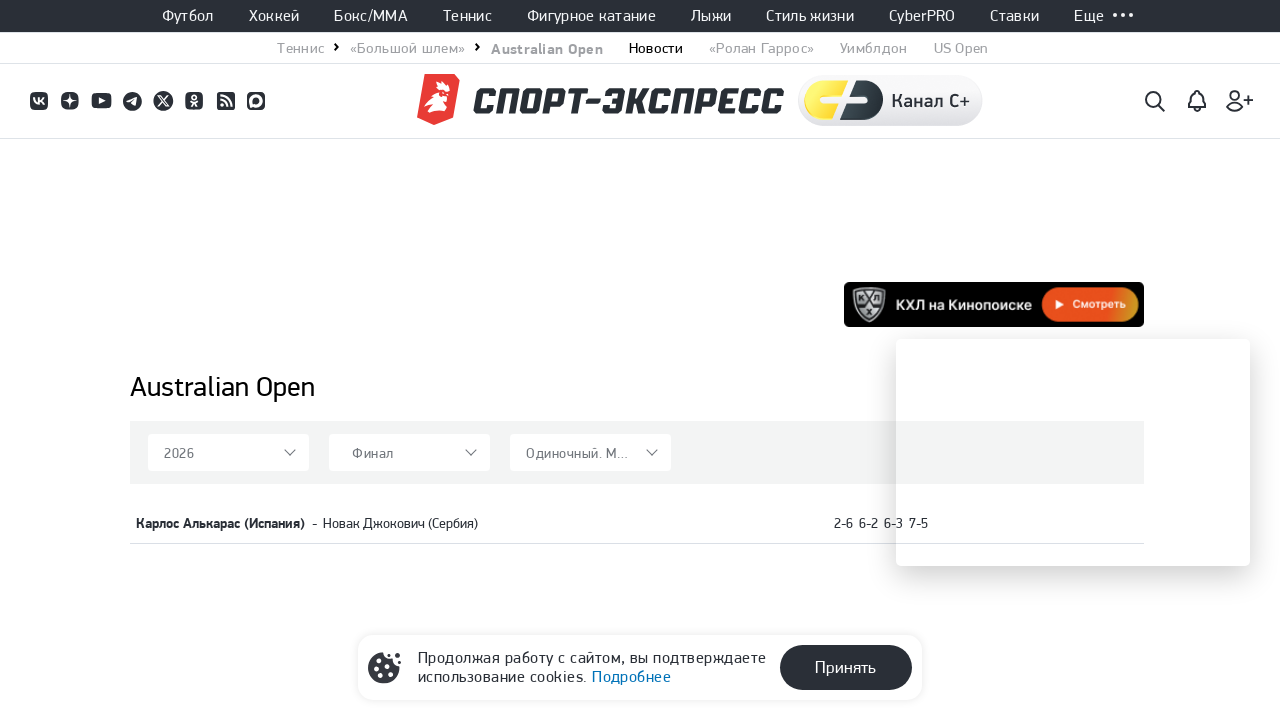

Navigated to Australian Open page with correct URL
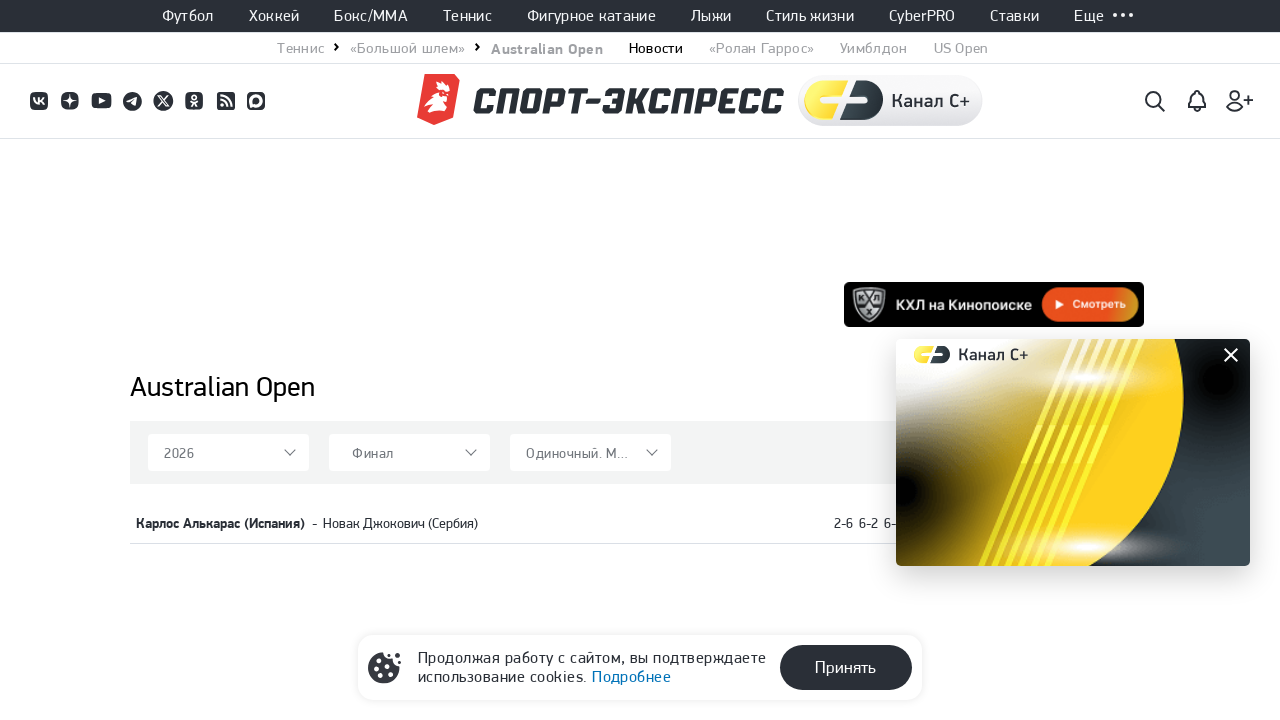

Verified h1 heading displays 'Australian Open'
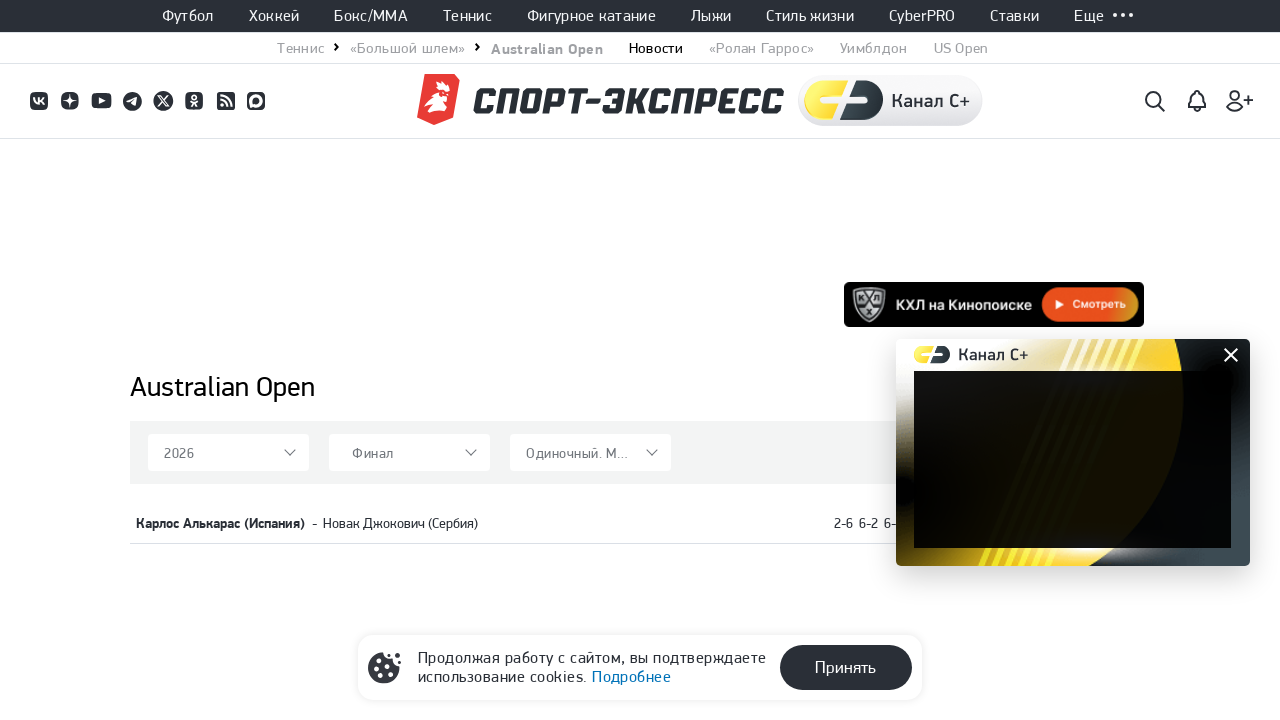

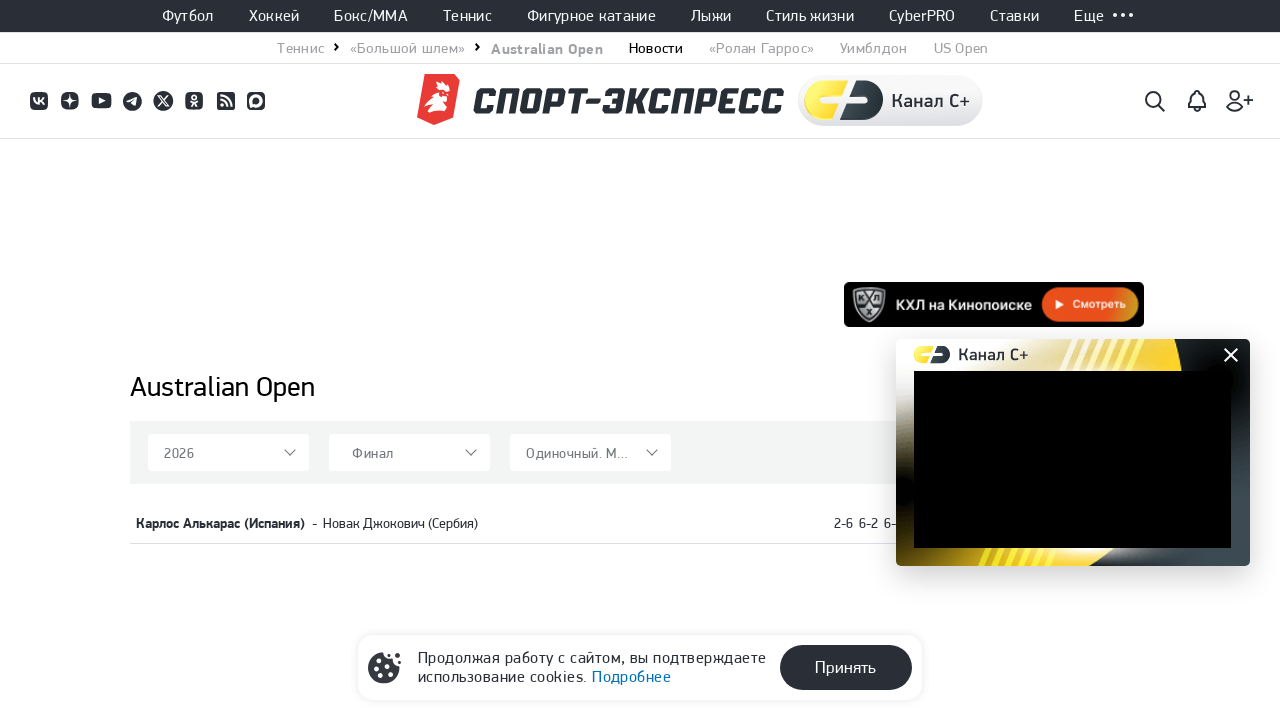